Tests checkbox functionality by checking two checkboxes and verifying they are selected

Starting URL: https://the-internet.herokuapp.com/checkboxes

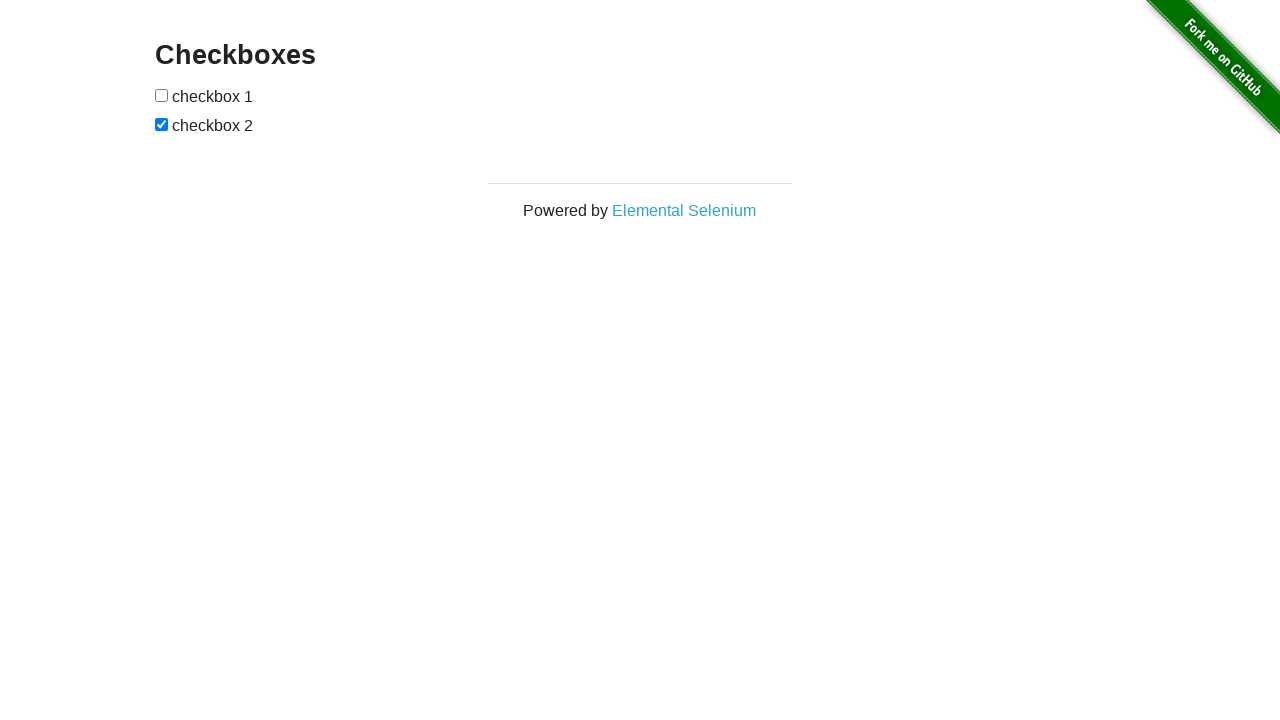

Located first checkbox element
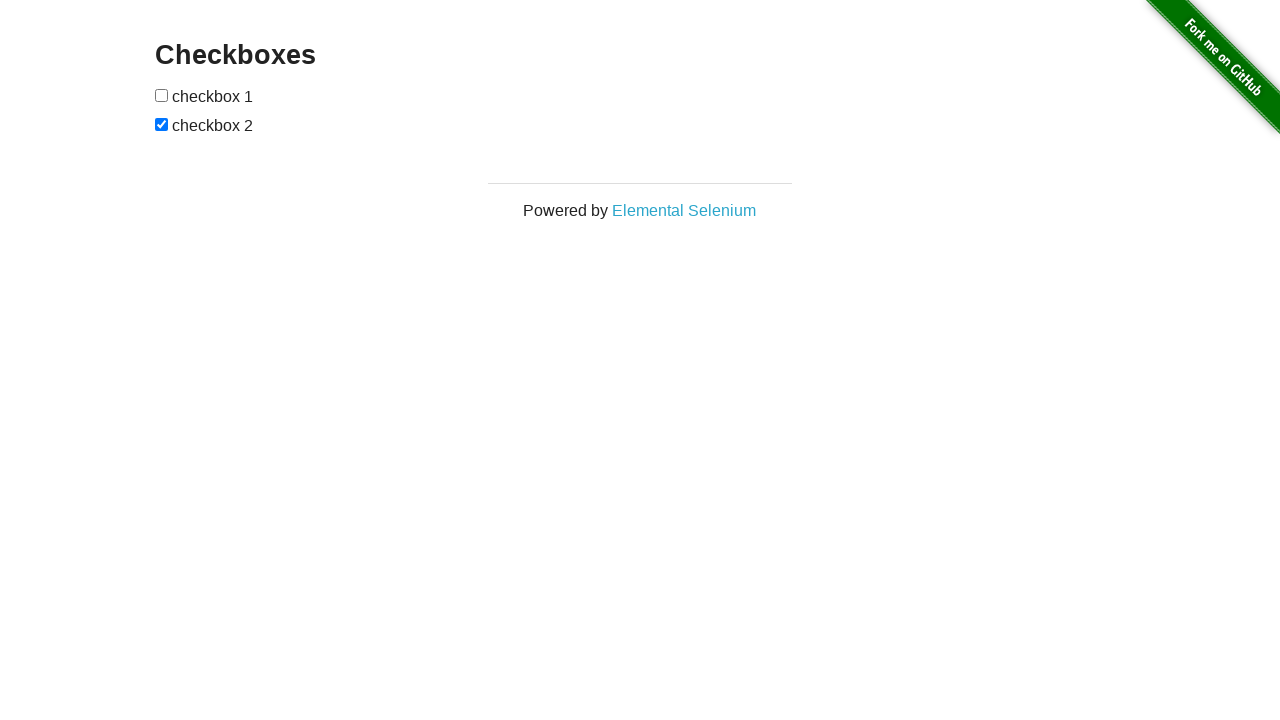

Located second checkbox element
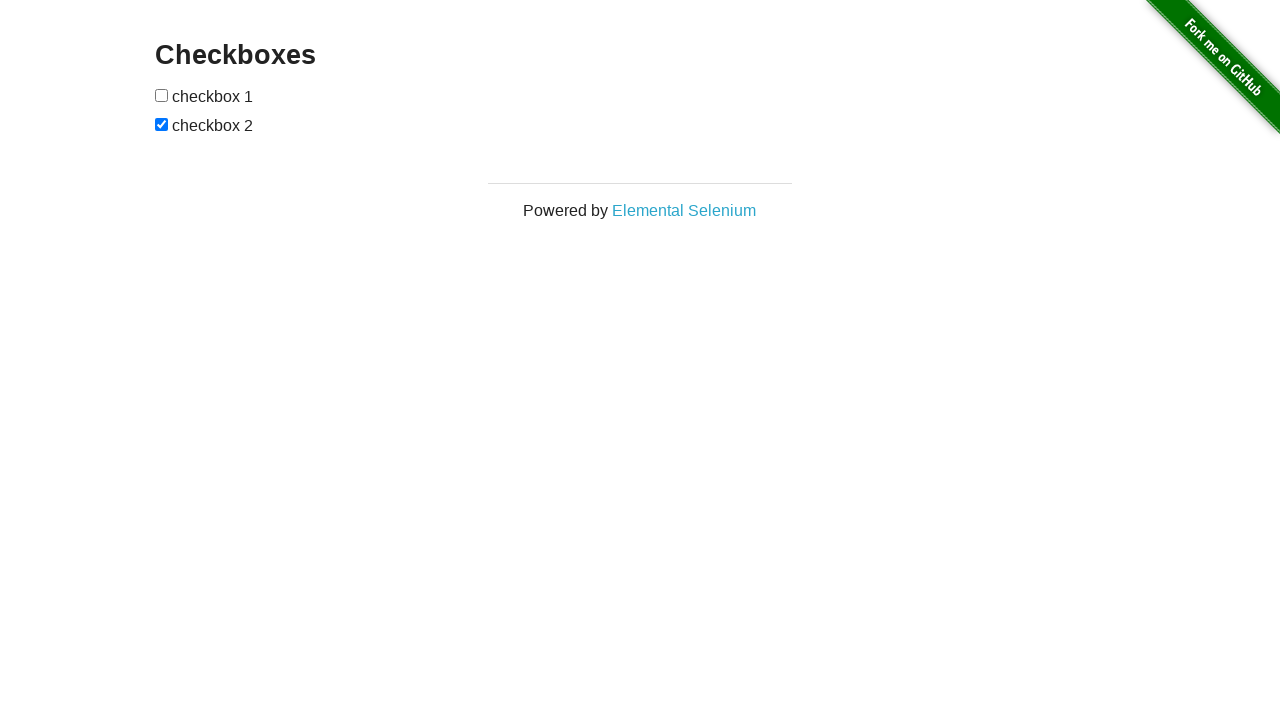

Verified first checkbox is not checked
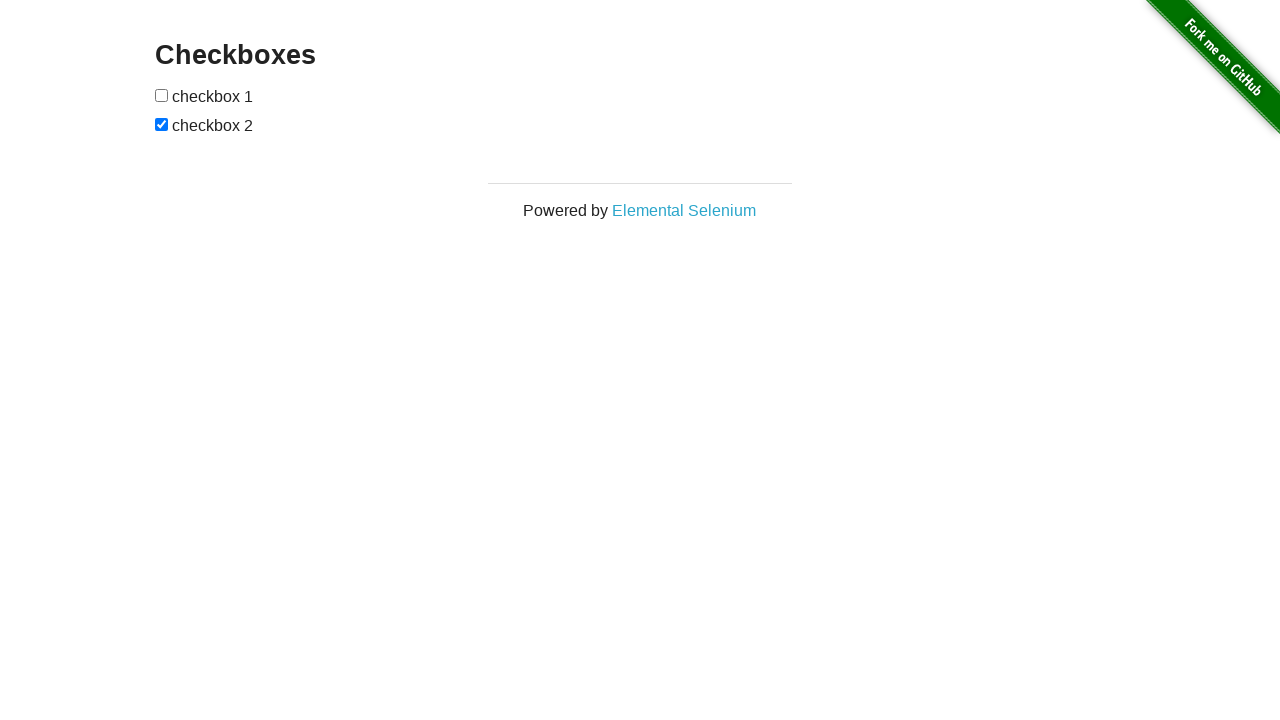

Clicked first checkbox to check it at (162, 95) on xpath=//input[@type='checkbox'][1]
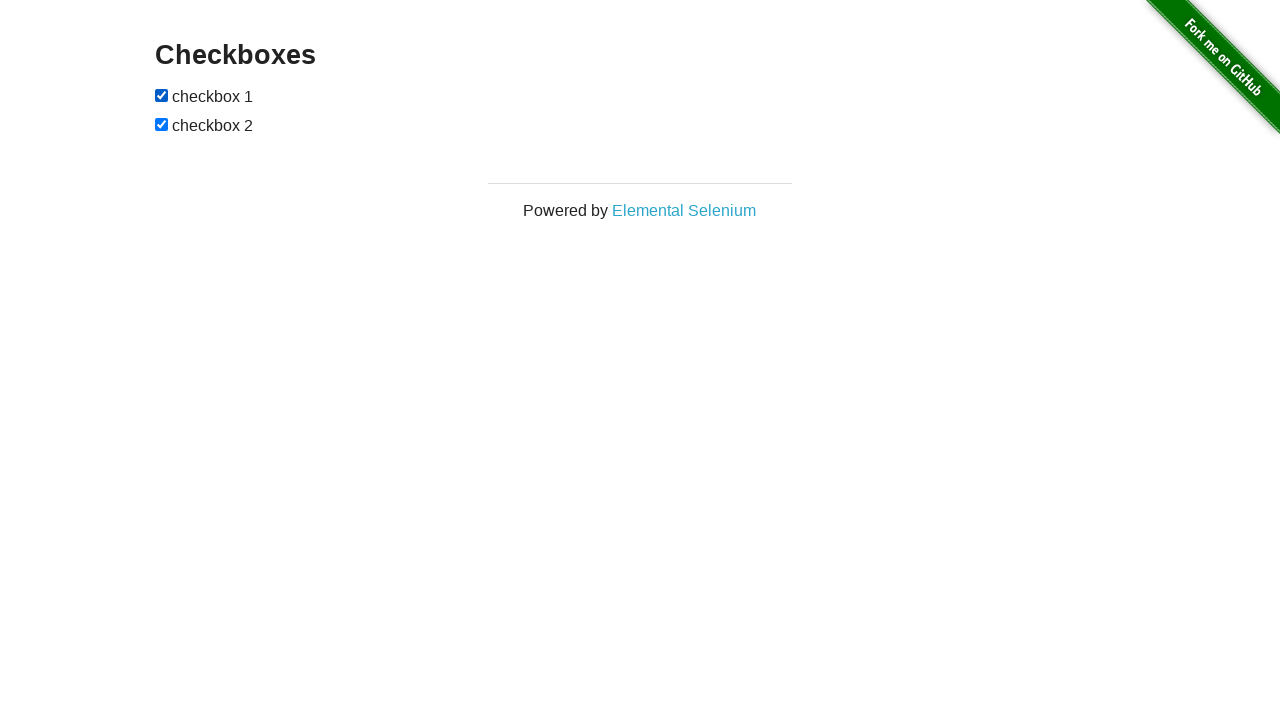

Verified first checkbox is selected
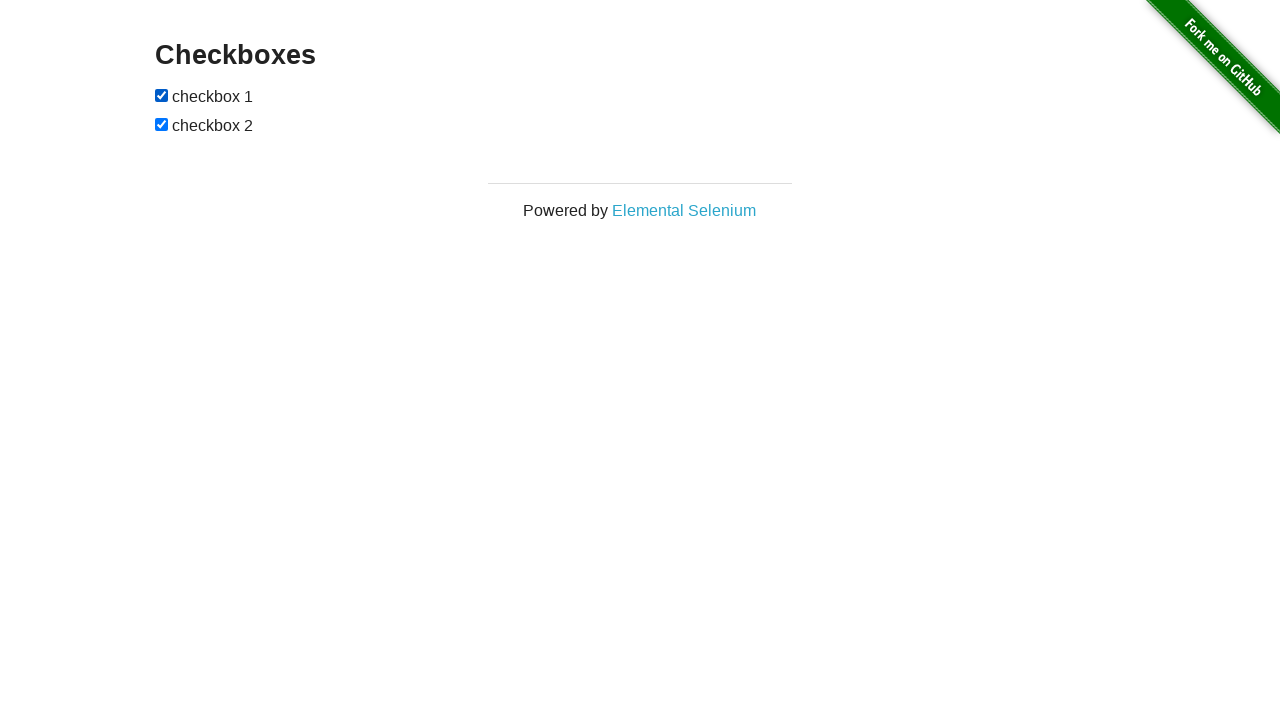

Second checkbox was already checked
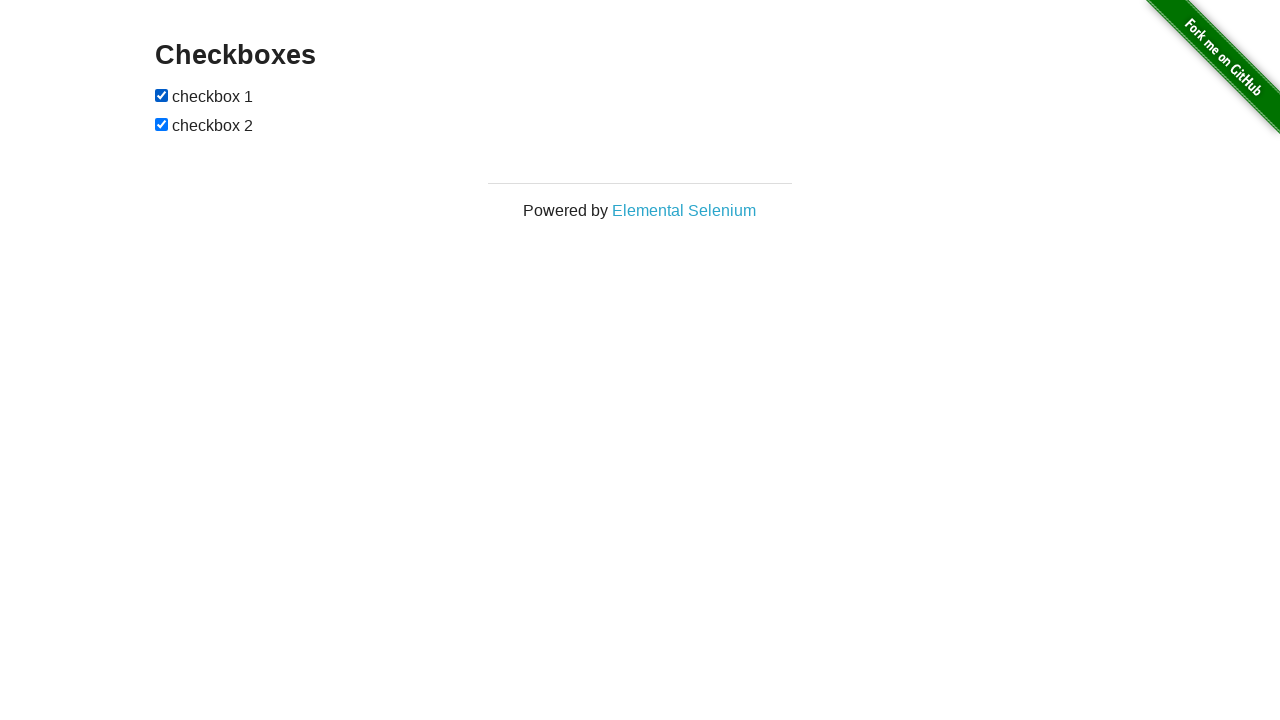

Verified second checkbox is selected
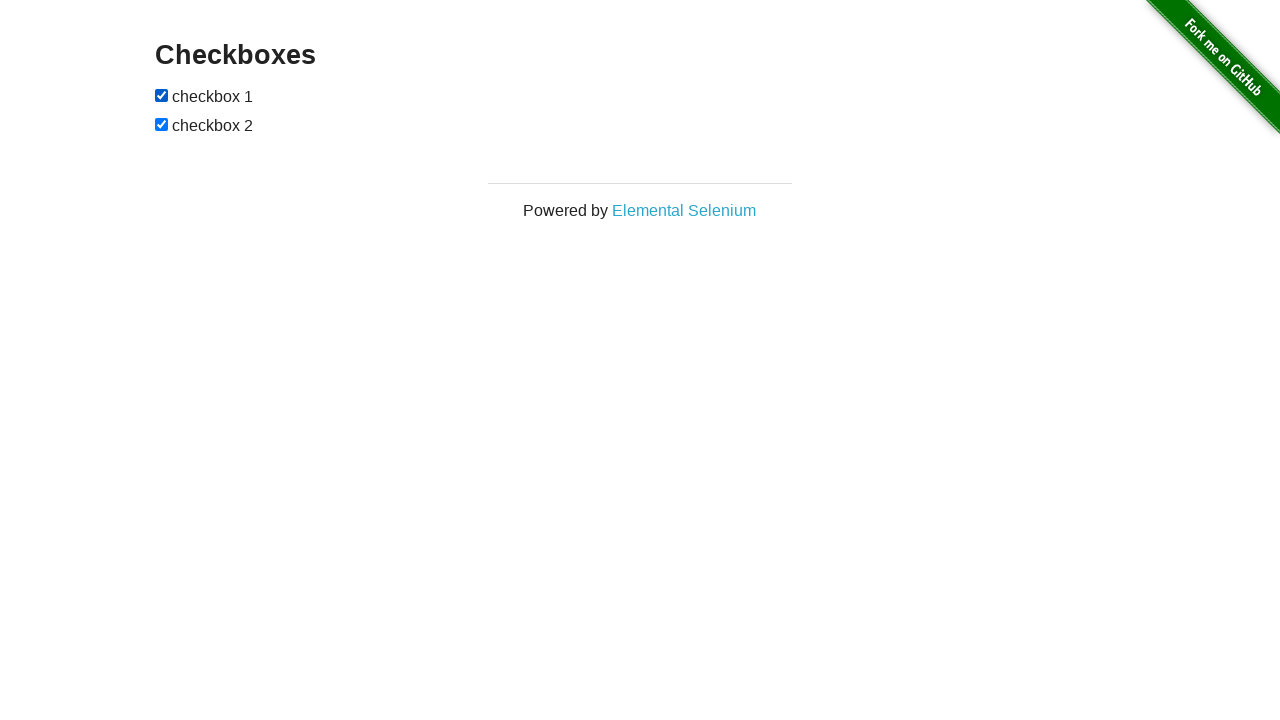

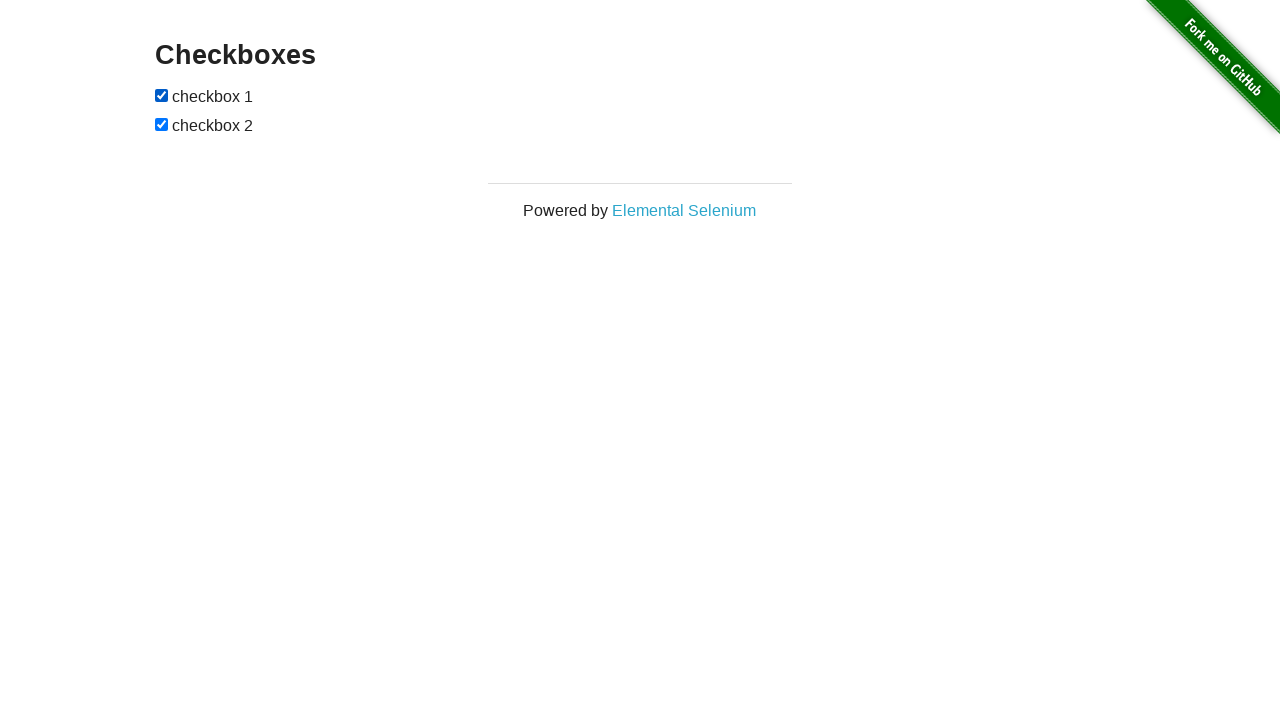